Navigates to the Mount Sinai hospital website and verifies that the organization logo is displayed on the page.

Starting URL: https://www.mountsinai.org/

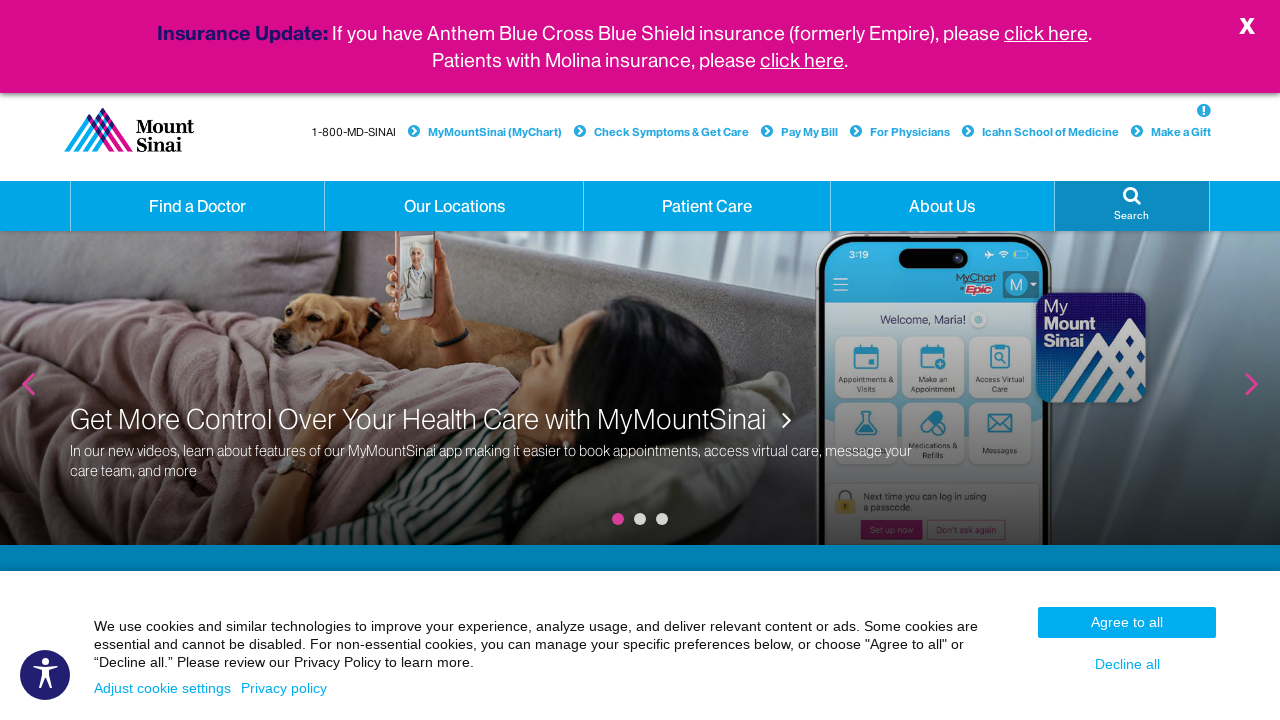

Located Mount Sinai logo element
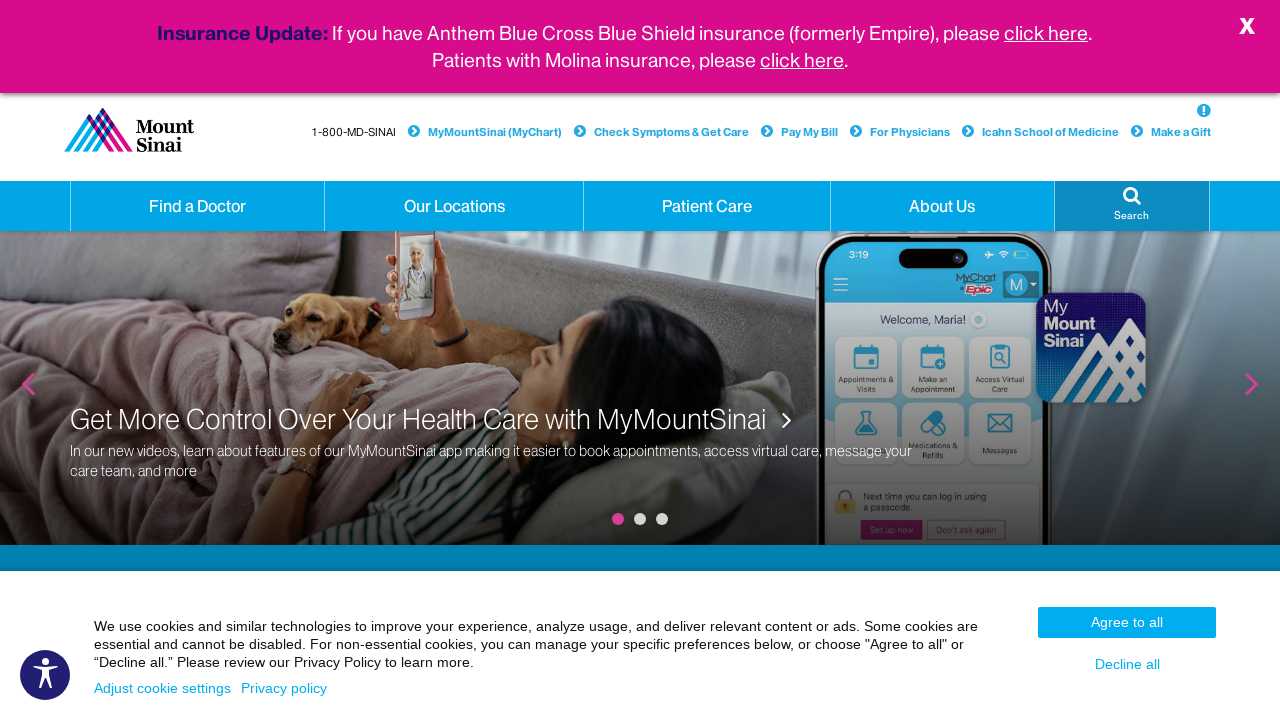

Mount Sinai logo became visible
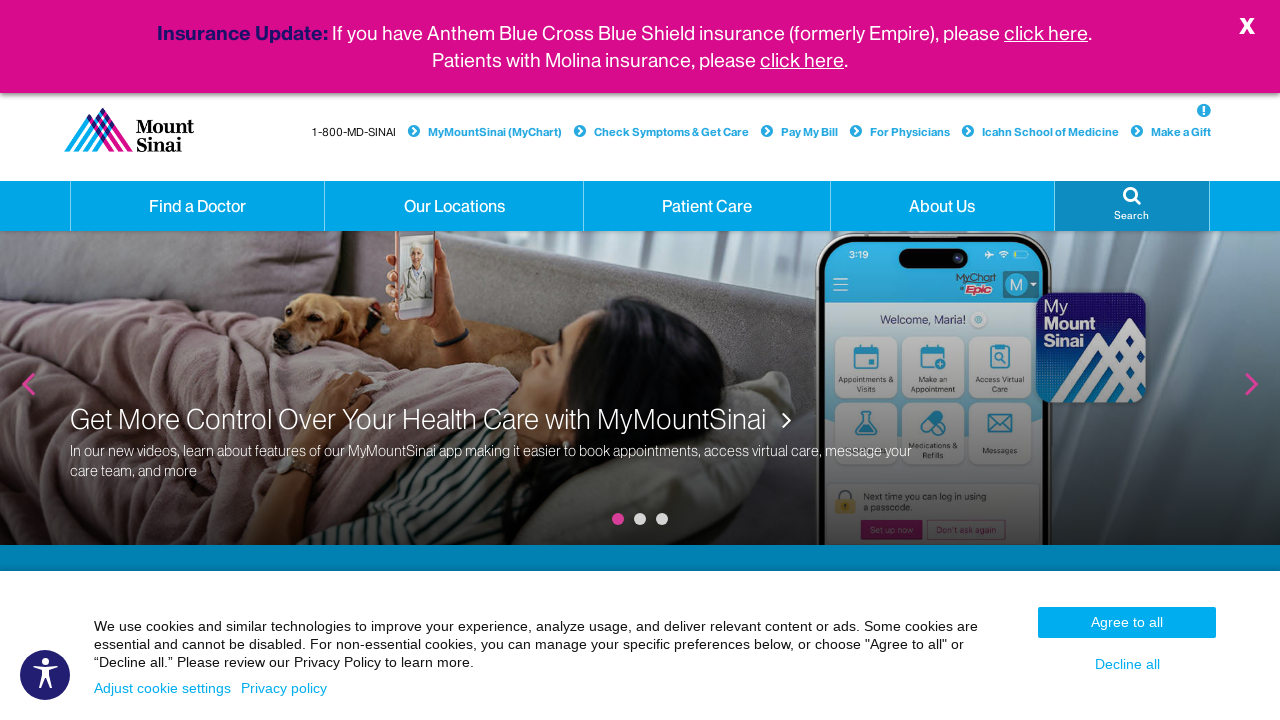

Verified that Mount Sinai logo is visible on the page
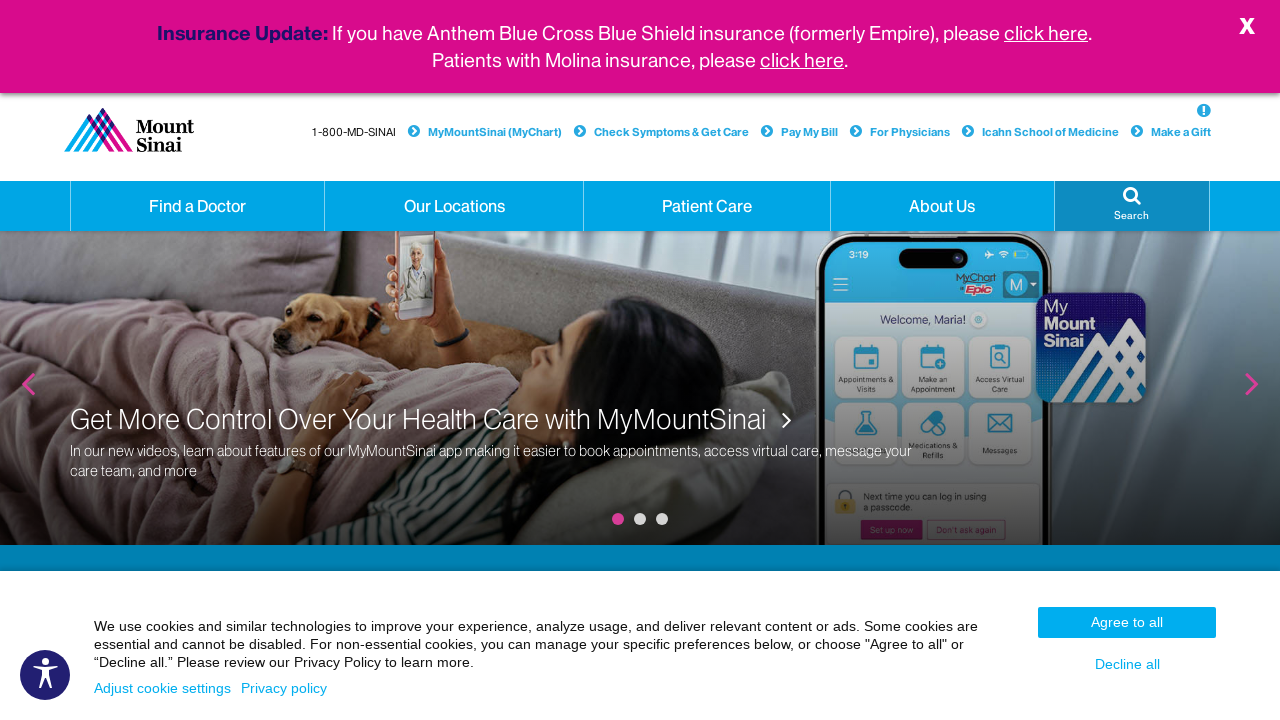

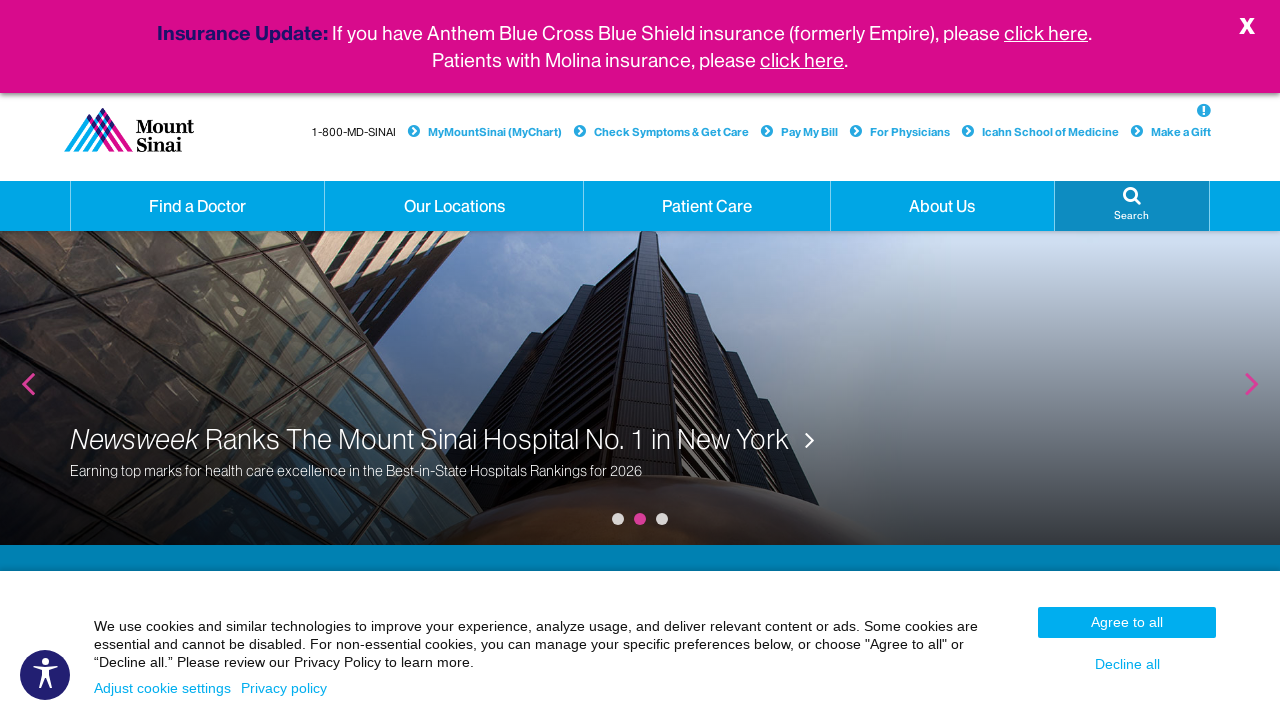